Tests the Drag & Drop Sliders functionality by navigating to the slider page and adjusting a slider from its default value of 15 to 95.

Starting URL: https://www.lambdatest.com/selenium-playground

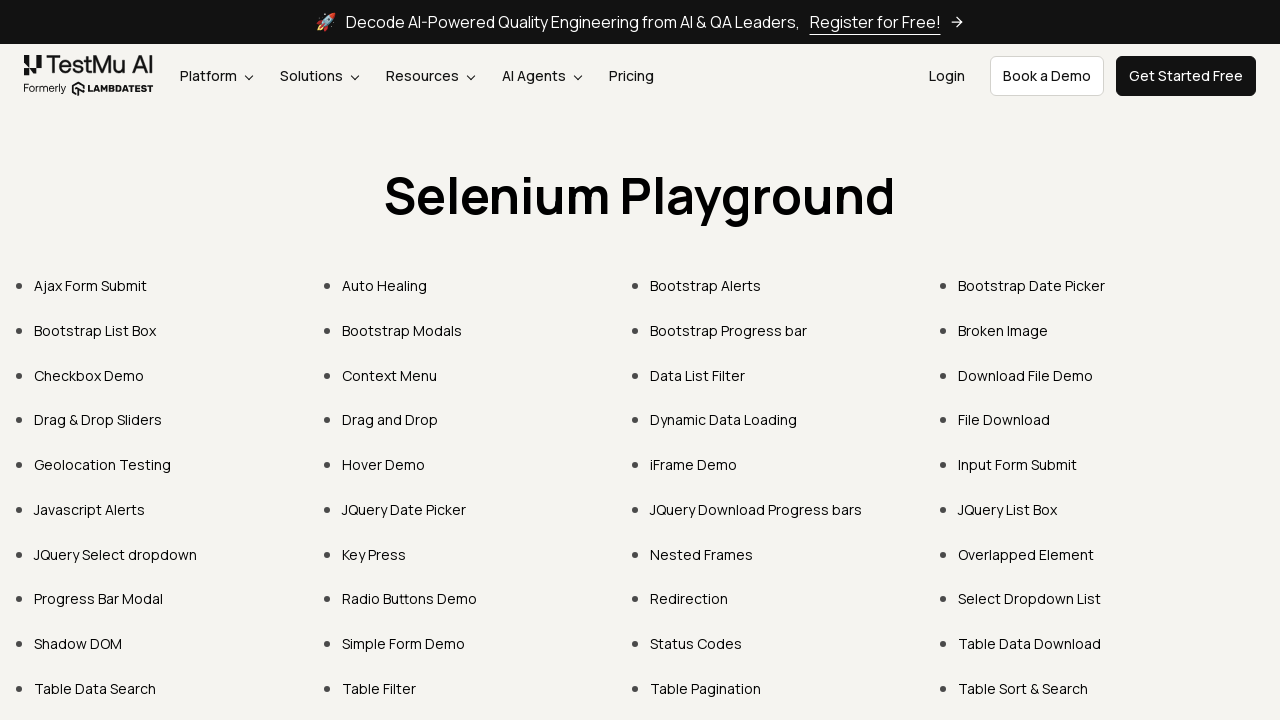

Clicked on 'Drag & Drop Sliders' link at (98, 420) on text=Drag & Drop Sliders
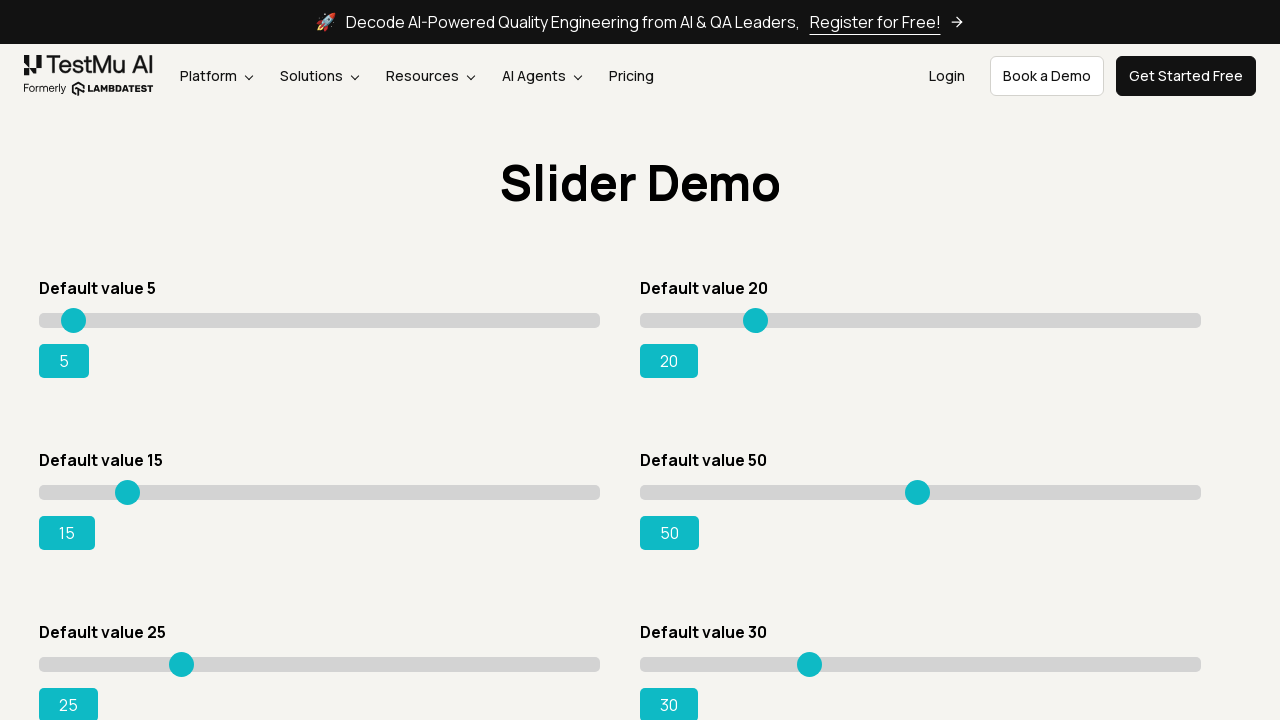

Slider page loaded and range input element is visible
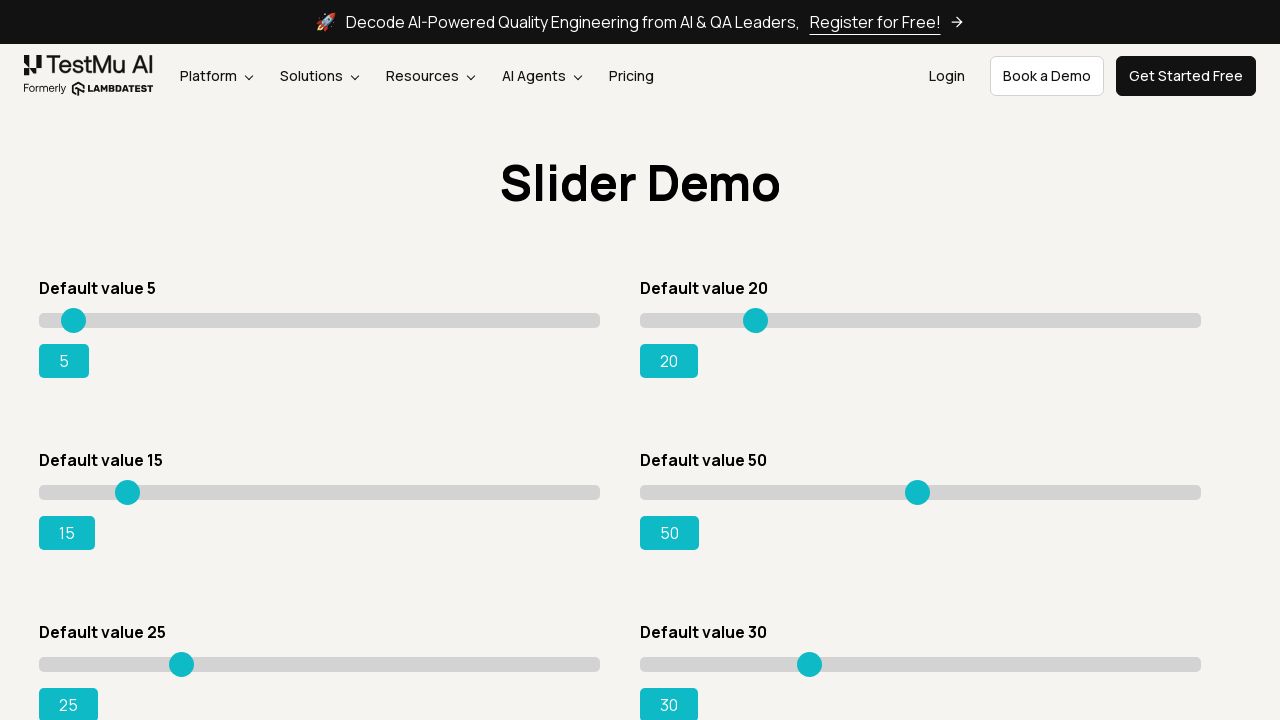

Located slider element with default value of 15
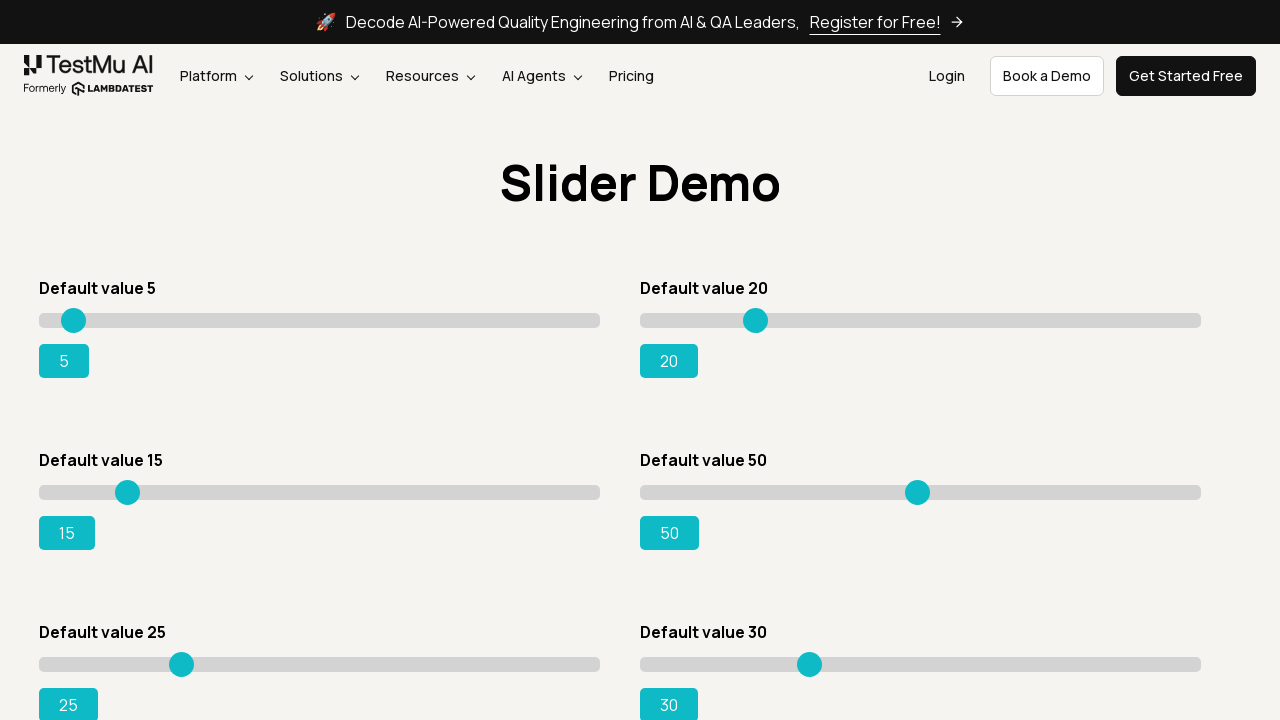

Adjusted slider value from 15 to 95 on input[type='range'][value='15'] >> nth=0
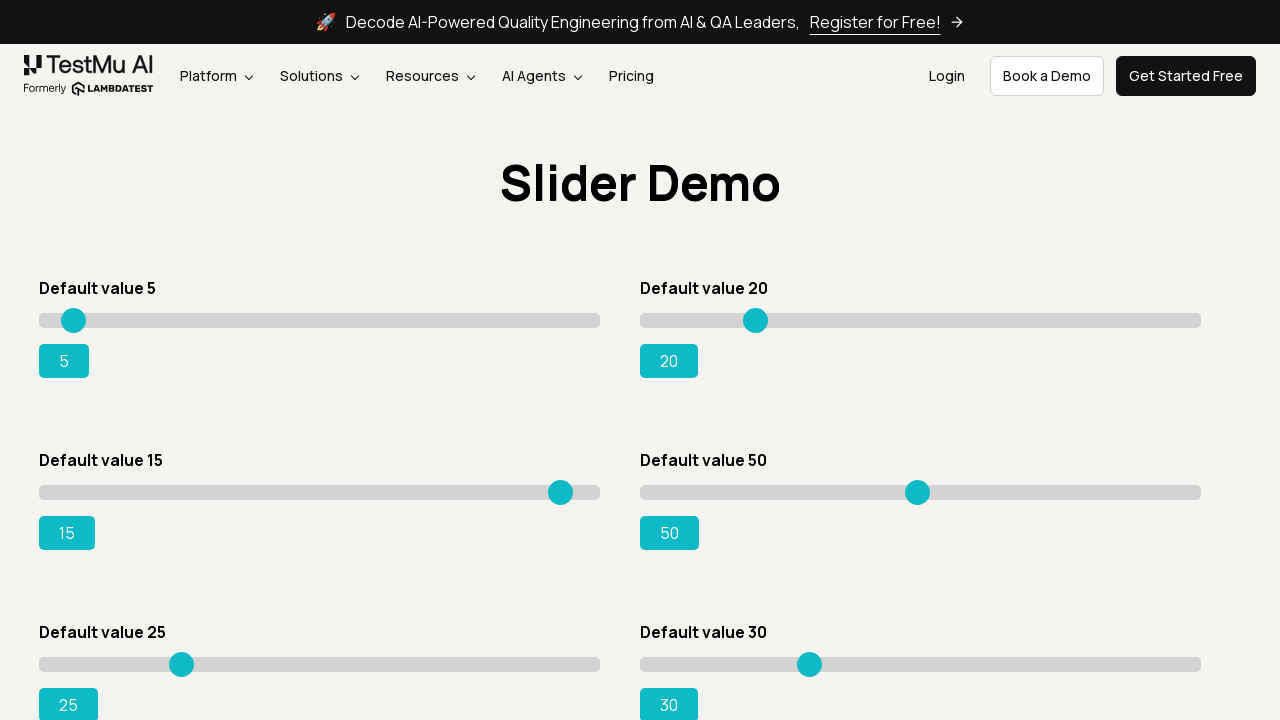

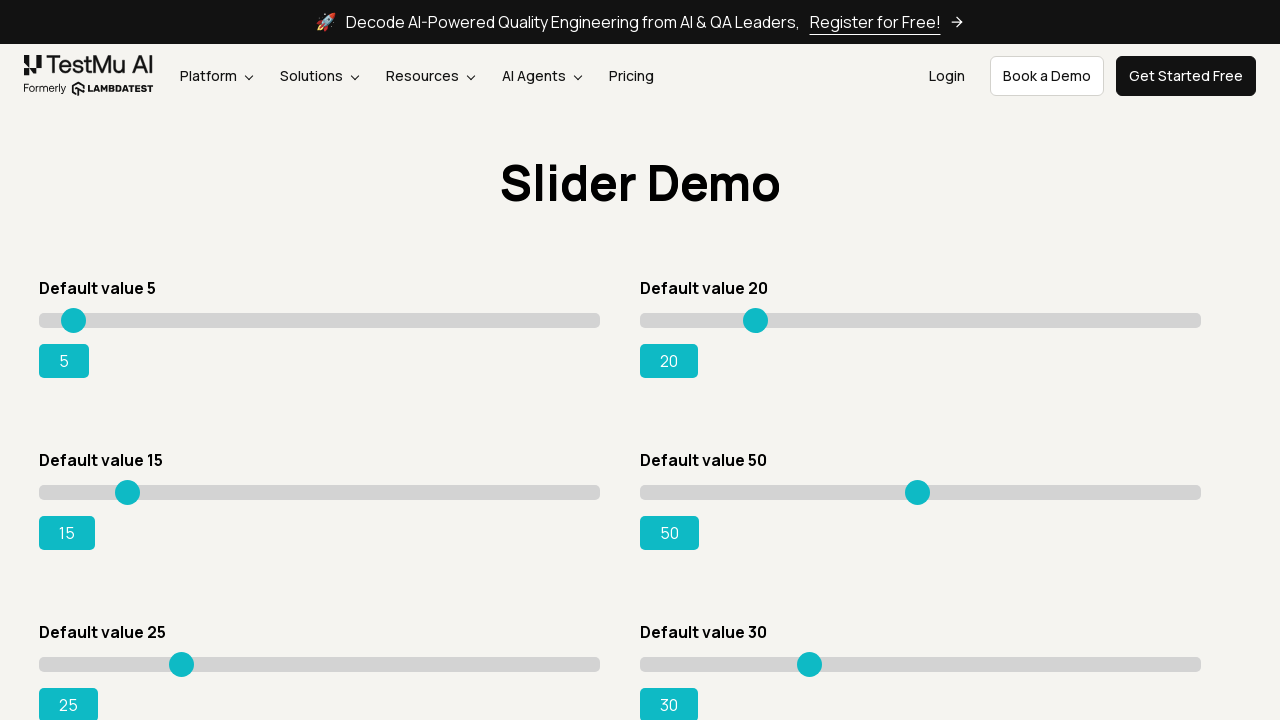